Tests browser navigation functions including back, forward, and refresh

Starting URL: https://bonigarcia.dev/selenium-webdriver-java/

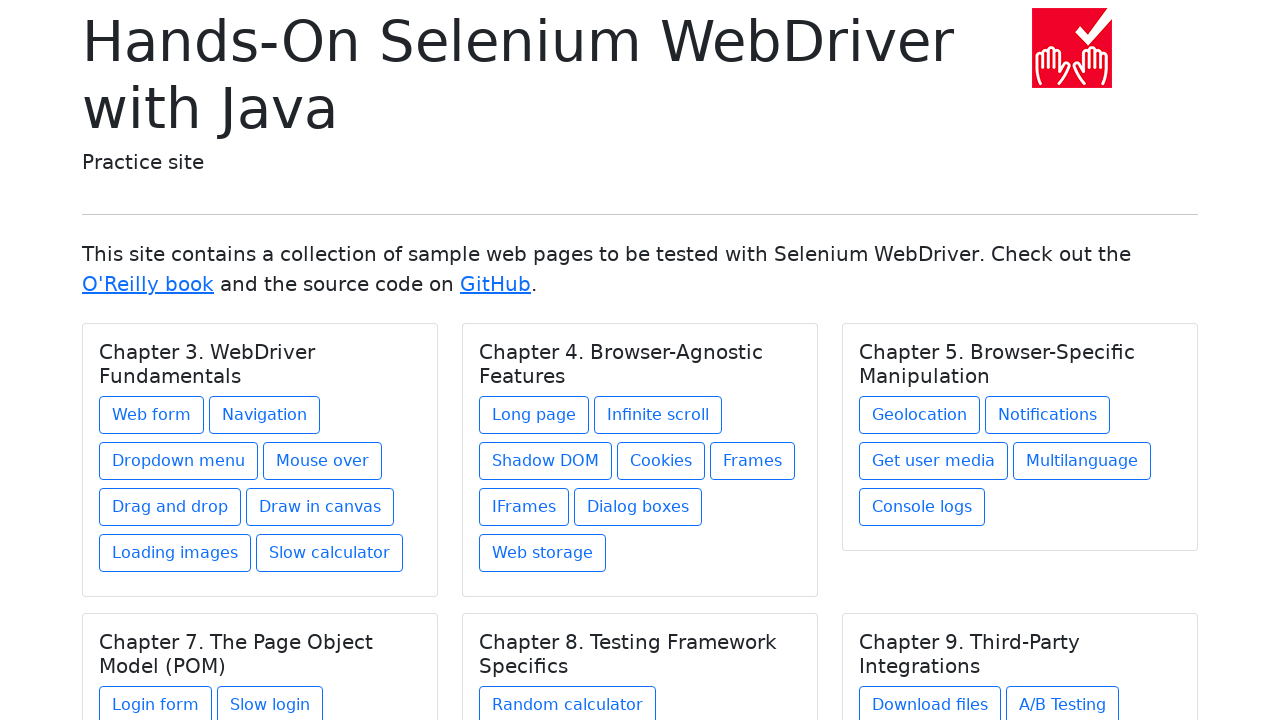

Printed current URL at starting page (https://bonigarcia.dev/selenium-webdriver-java/)
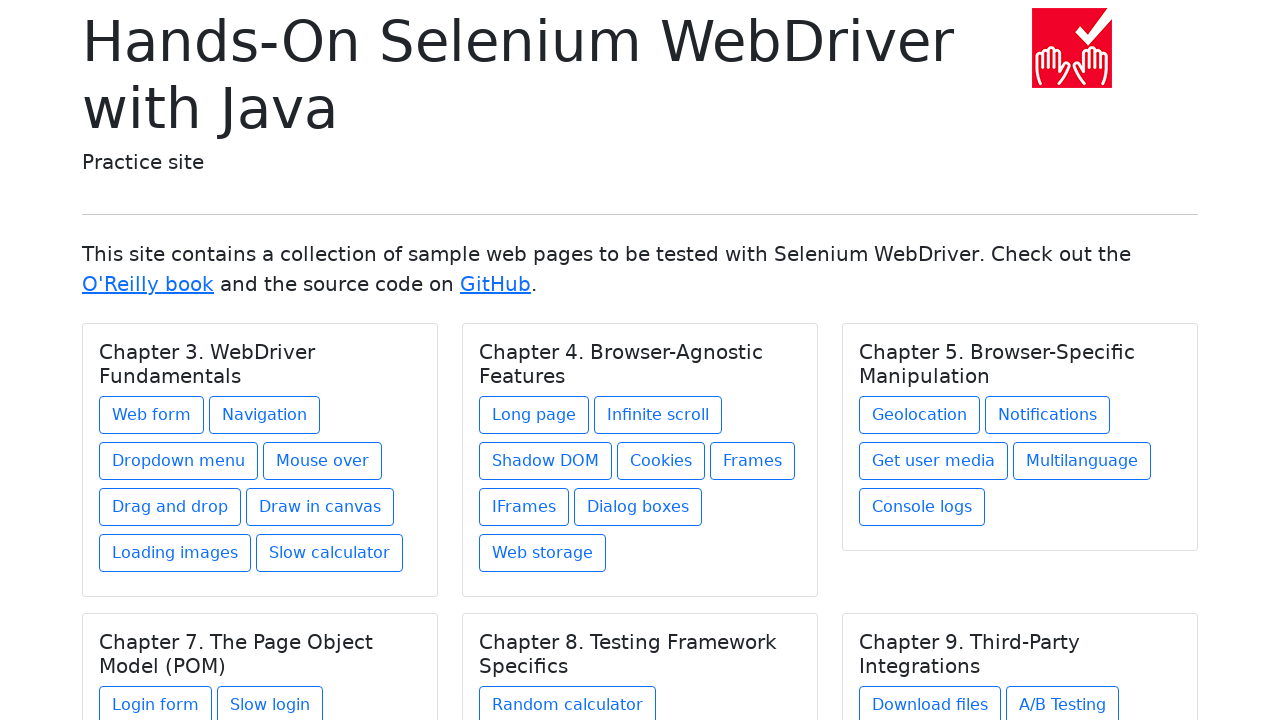

Navigated to second URL (https://parabank.parasoft.com/parabank/index.htm)
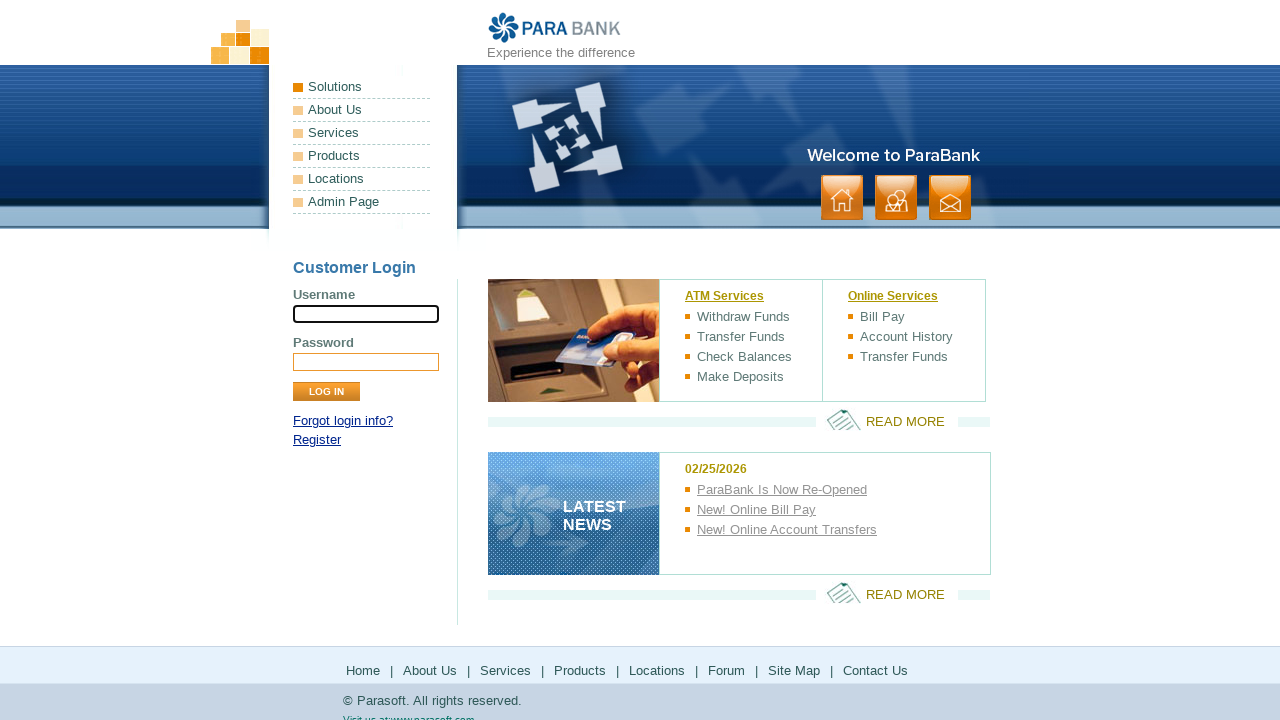

Printed current URL after navigation to parabank
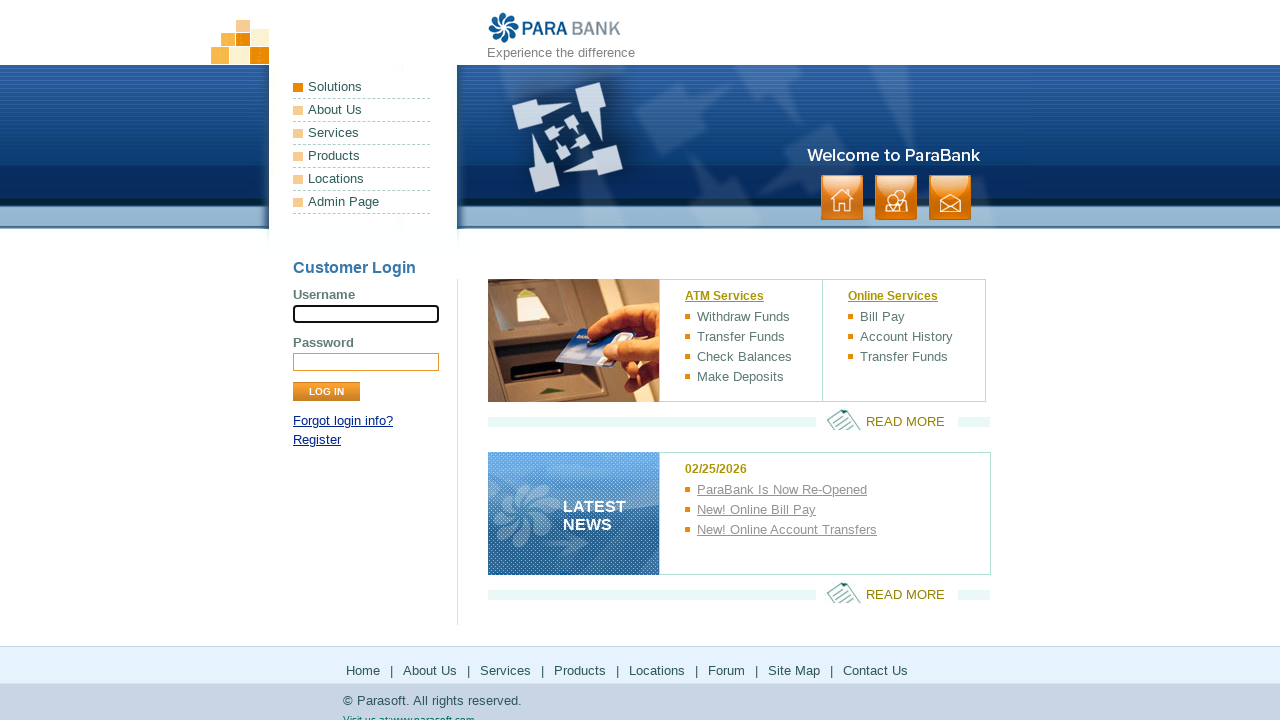

Navigated back to previous page (https://bonigarcia.dev/selenium-webdriver-java/)
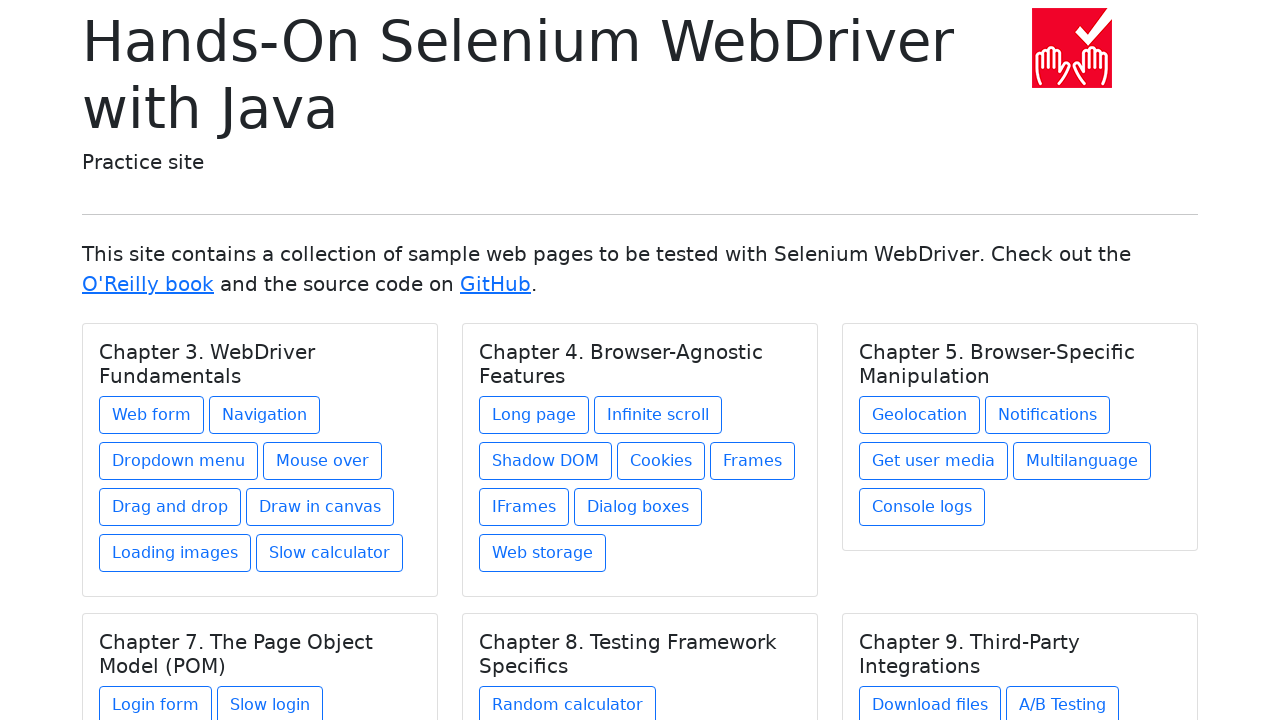

Printed current URL after going back
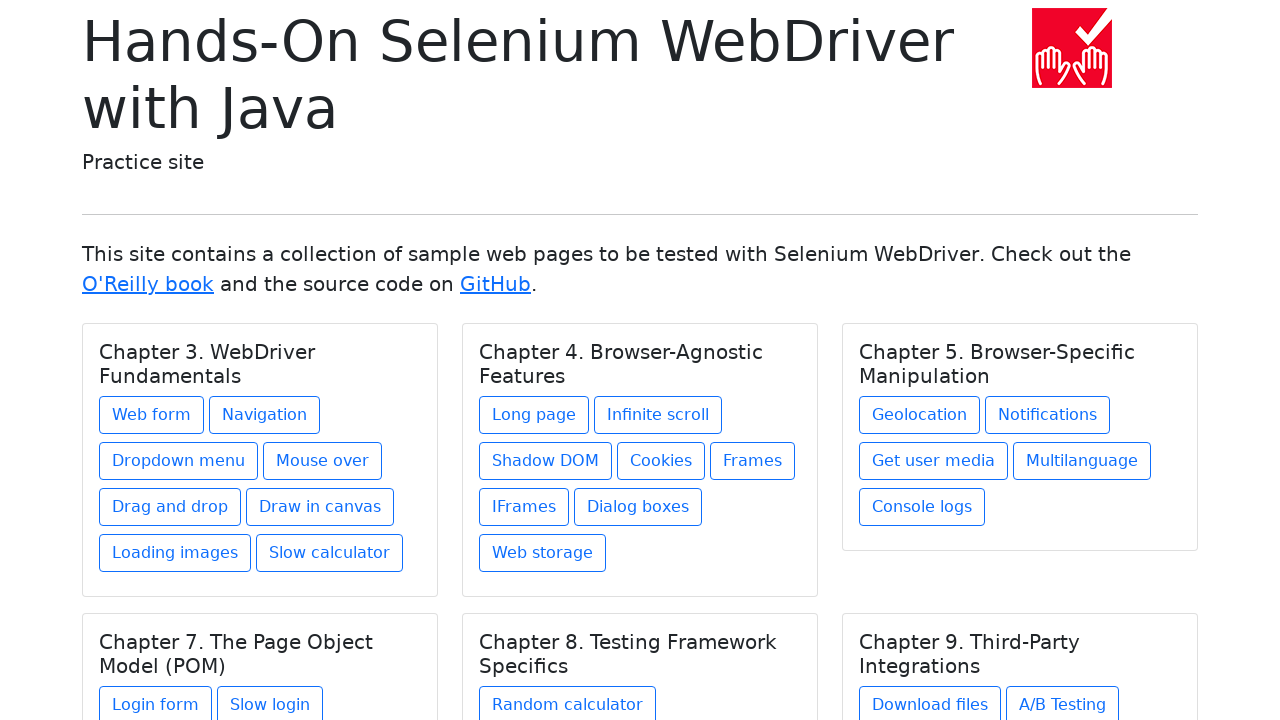

Navigated forward to parabank page
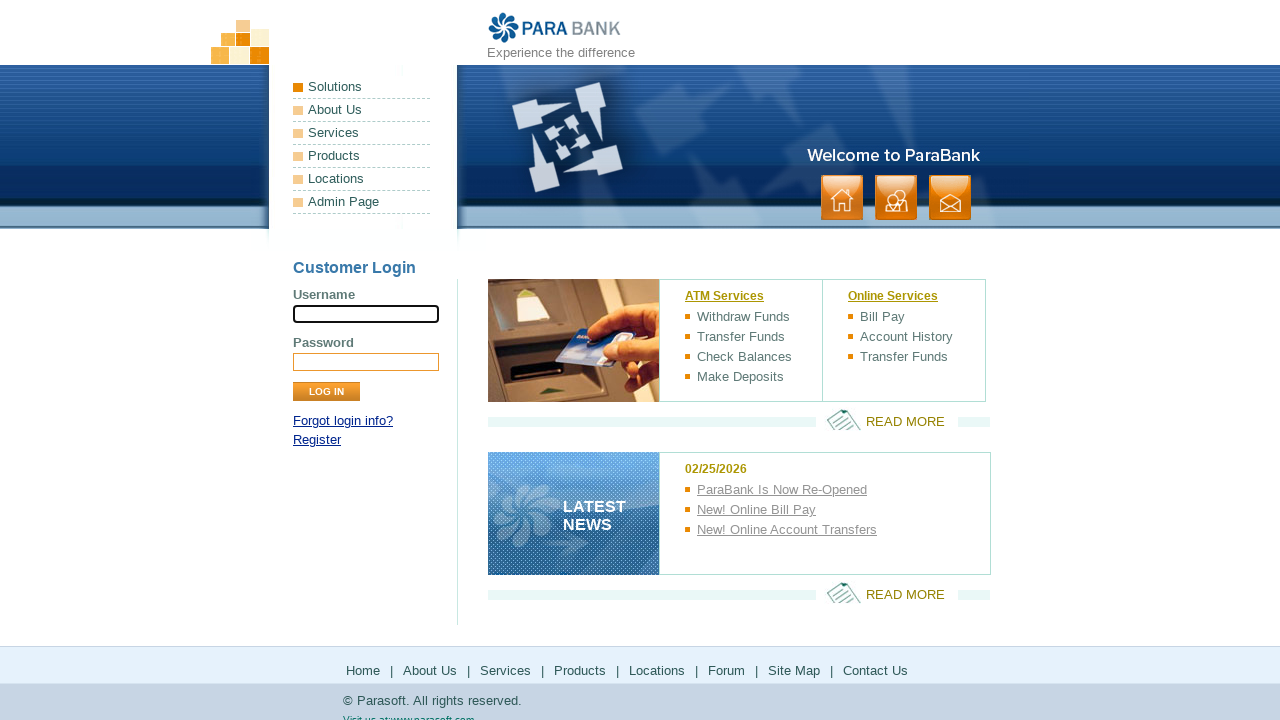

Printed current URL after going forward
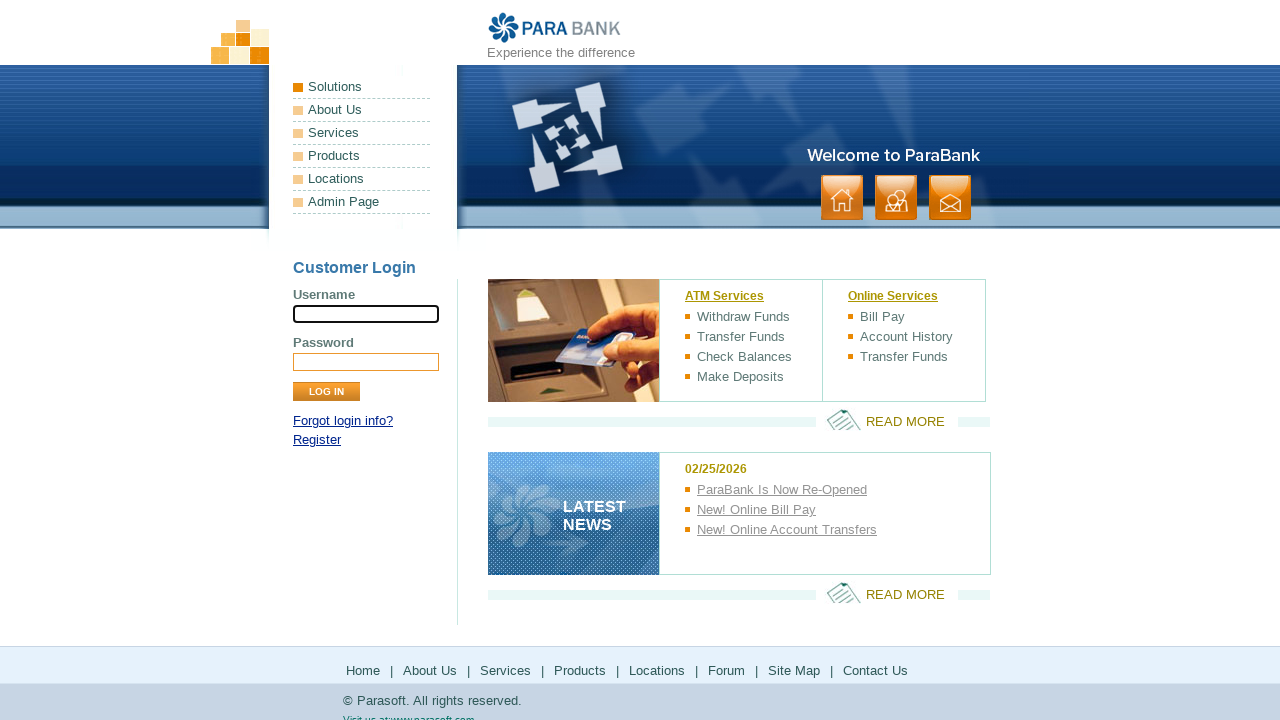

Refreshed the current page
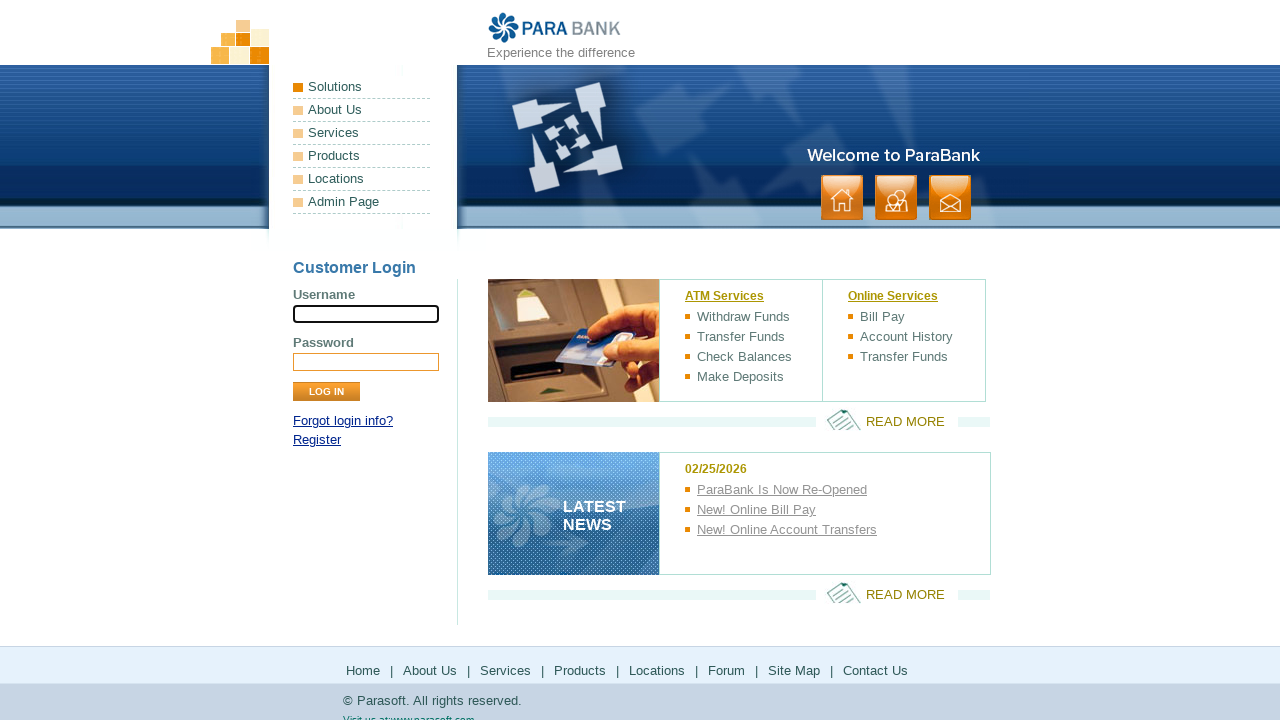

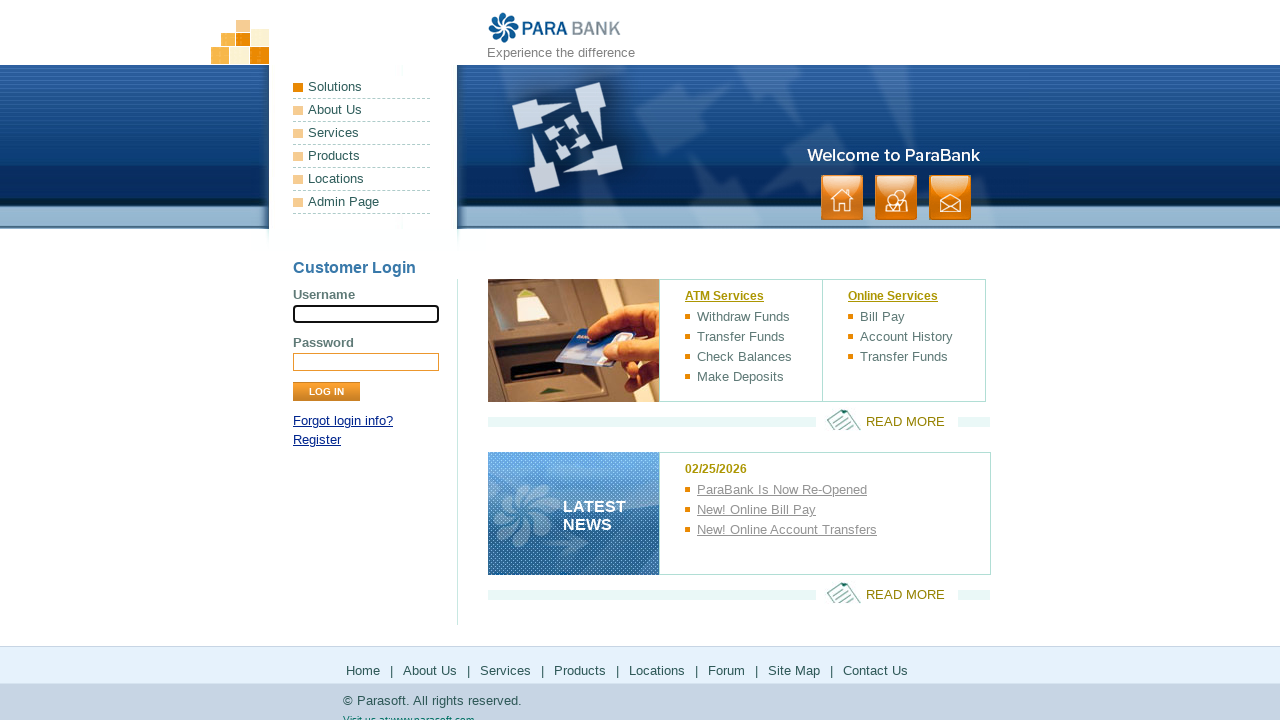